Tests add/remove elements functionality by clicking Add Element button, verifying Delete button appears, clicking Delete, and verifying the page title remains visible

Starting URL: https://the-internet.herokuapp.com/add_remove_elements/

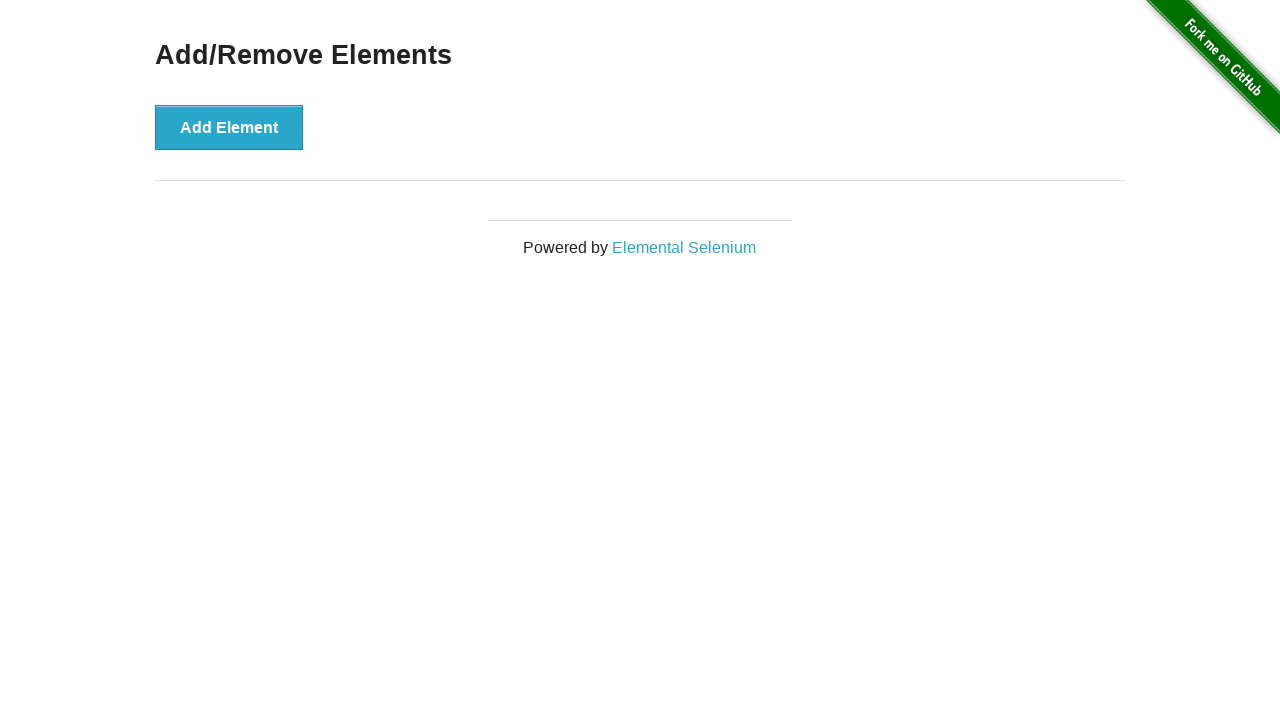

Clicked Add Element button at (229, 127) on xpath=//button[@onclick='addElement()']
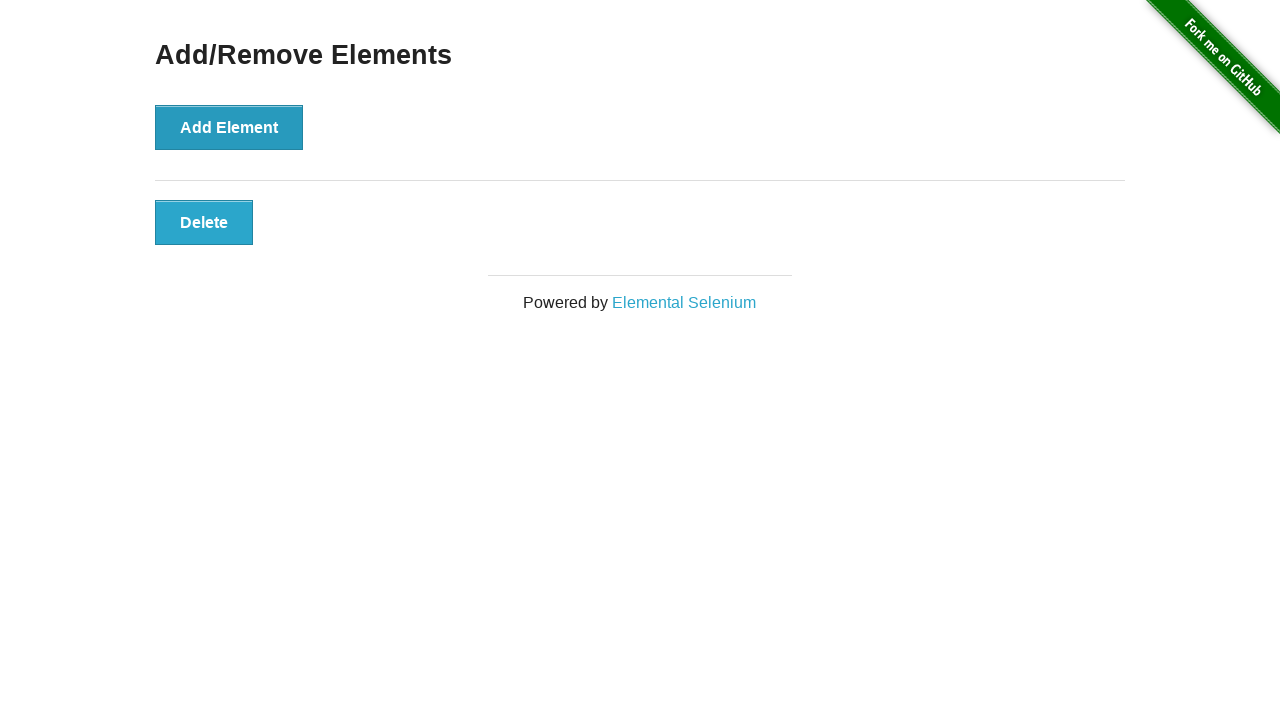

Verified Delete button appeared after adding element
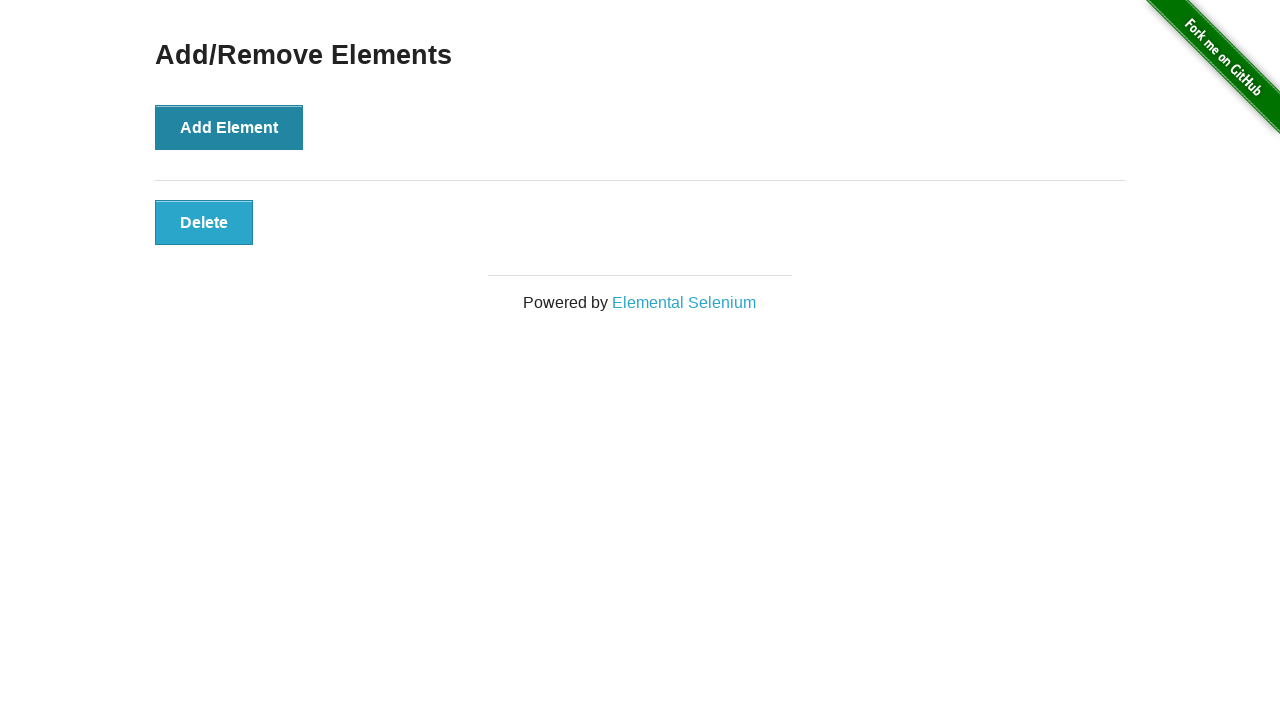

Clicked Delete button to remove the added element at (204, 222) on xpath=//button[@class='added-manually']
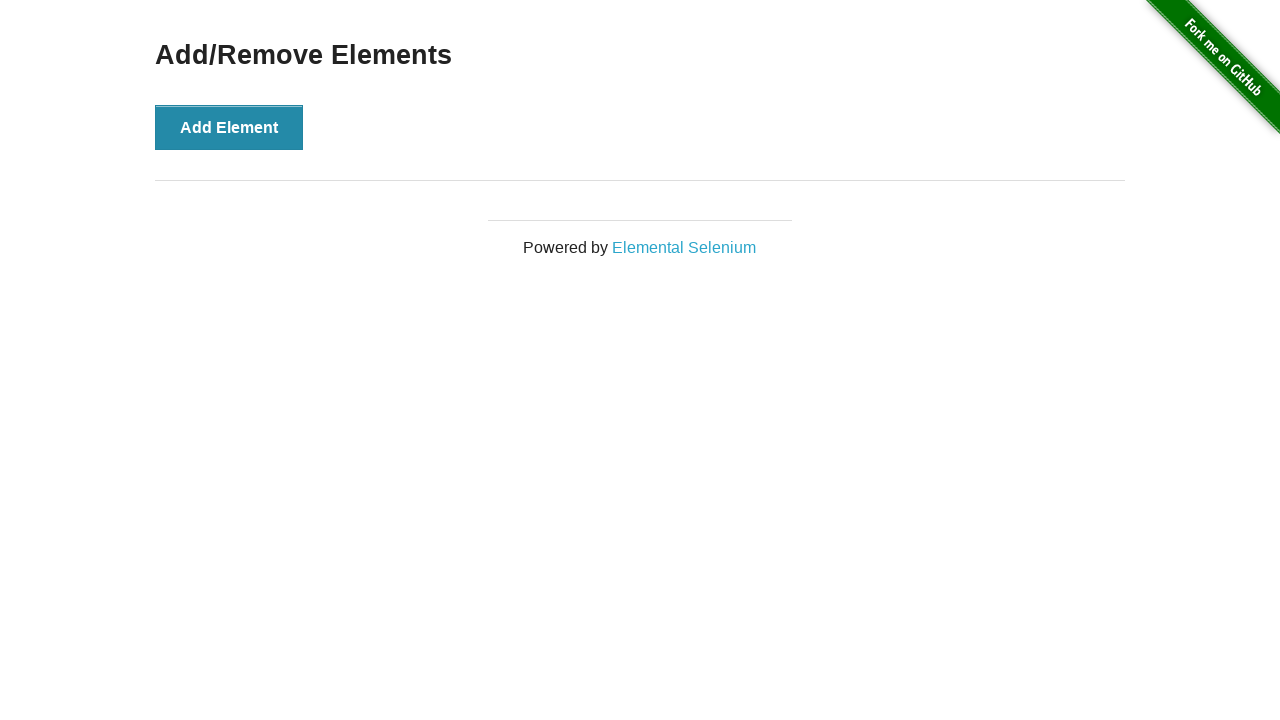

Verified page title is still displayed after deletion
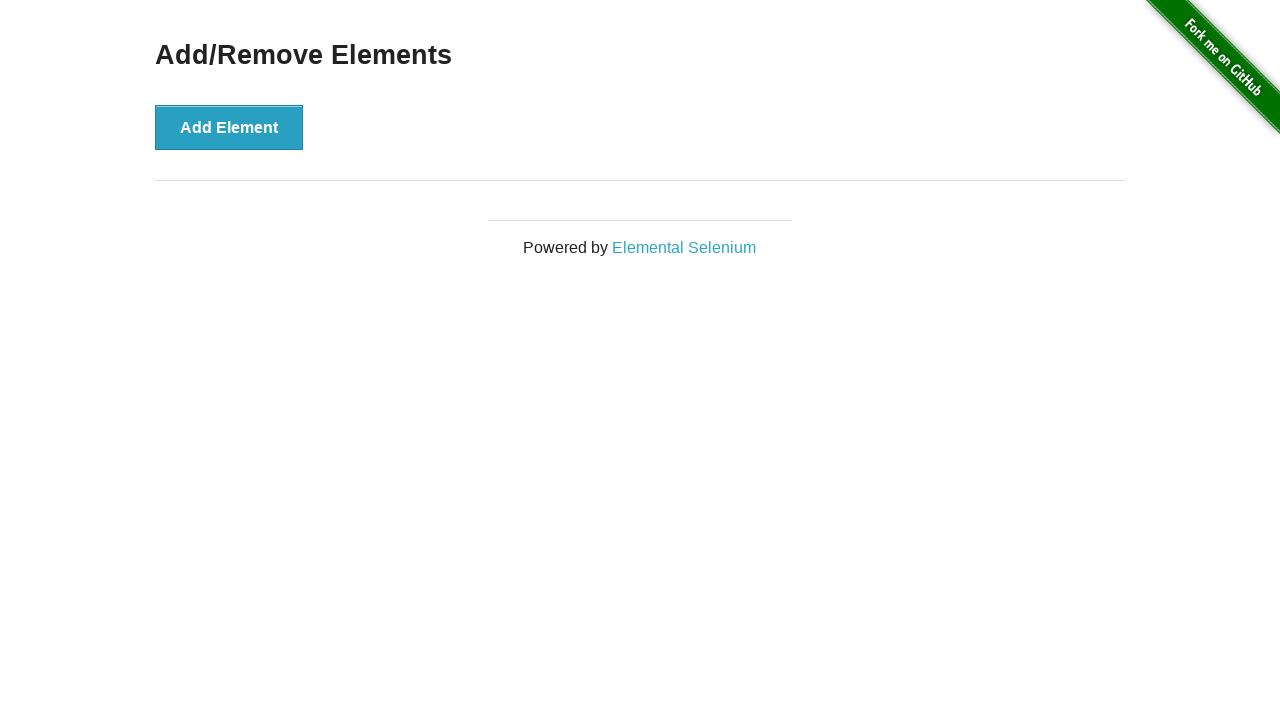

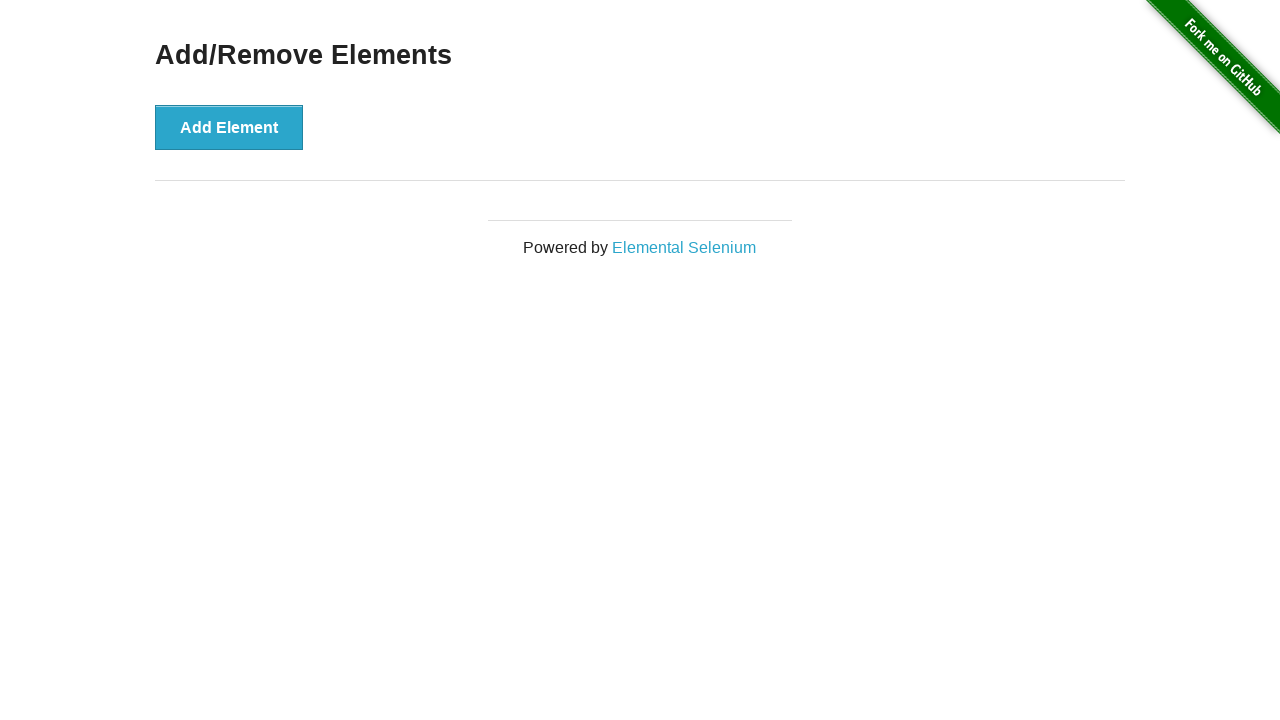